Tests the IndiGo cargo tracking form by entering a prefix code and AWB tracking number, then submitting the form to view tracking results.

Starting URL: https://6ecargo.goindigo.in/FrmAWBTracking.aspx

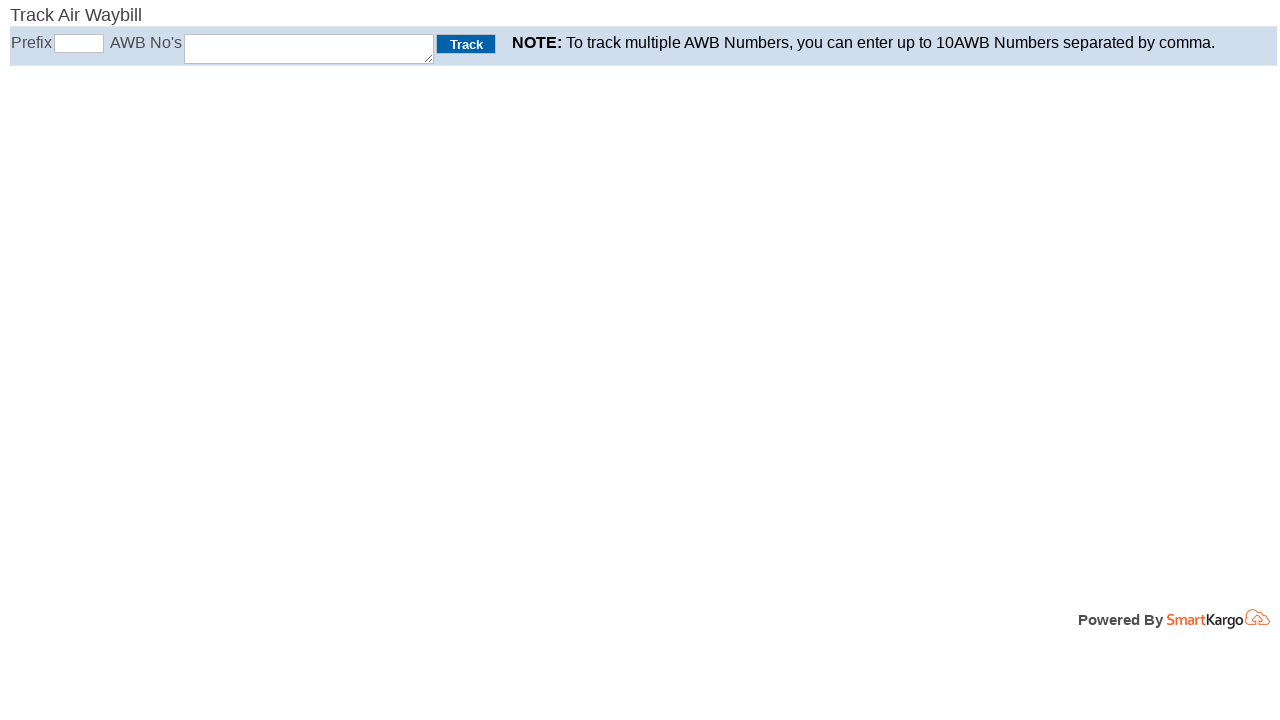

Waited for prefix code input field to be visible
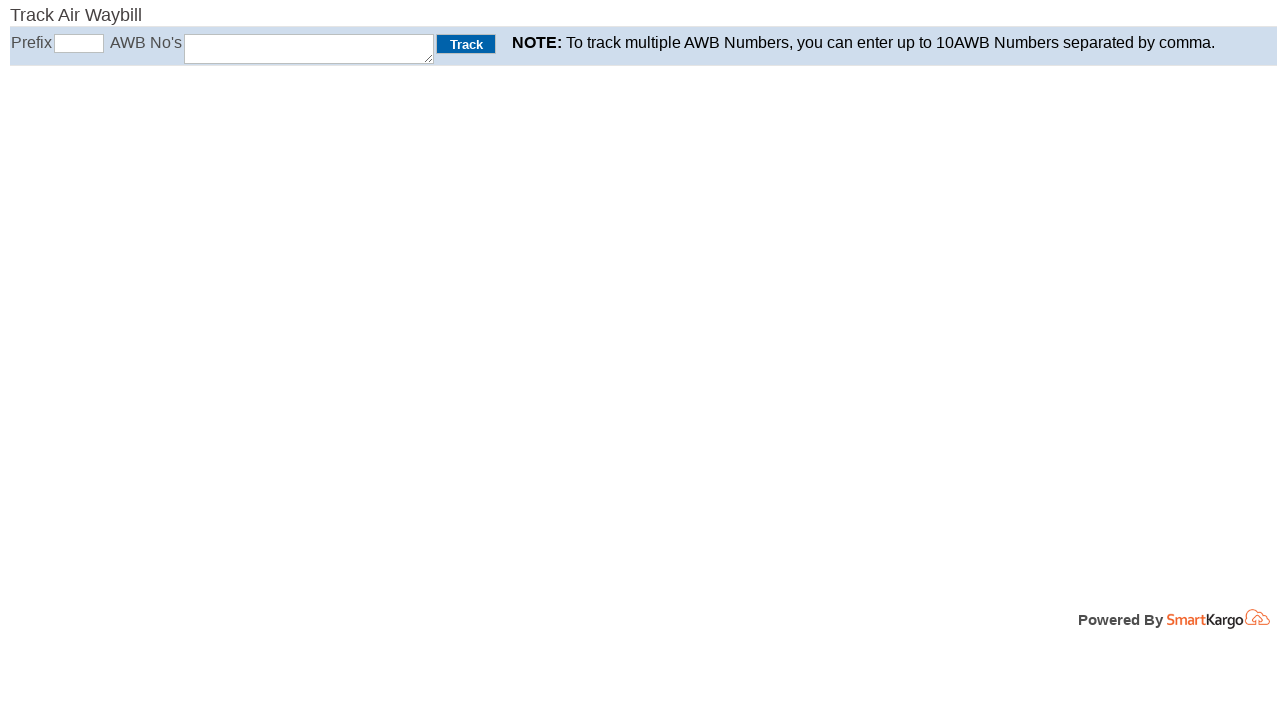

Entered prefix code '176' in the input field on #txtPrefix
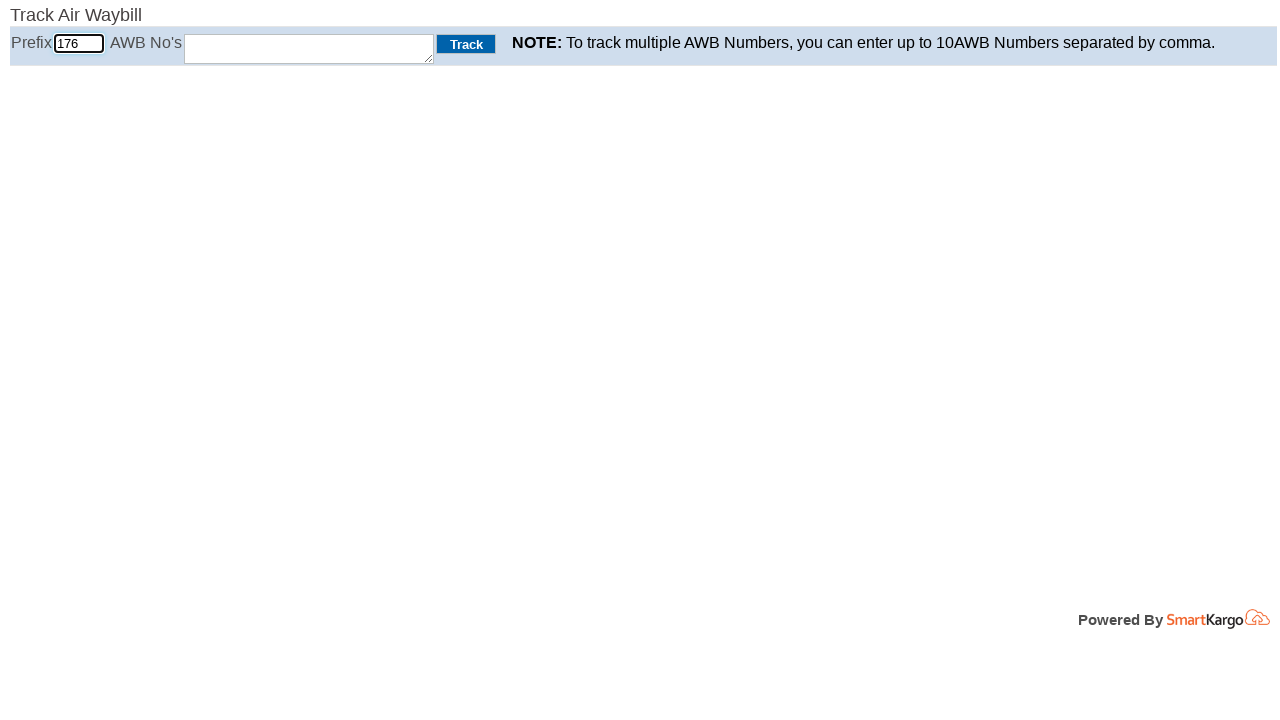

Entered AWB tracking number '12345678' in the input field on #TextBoxAWBno
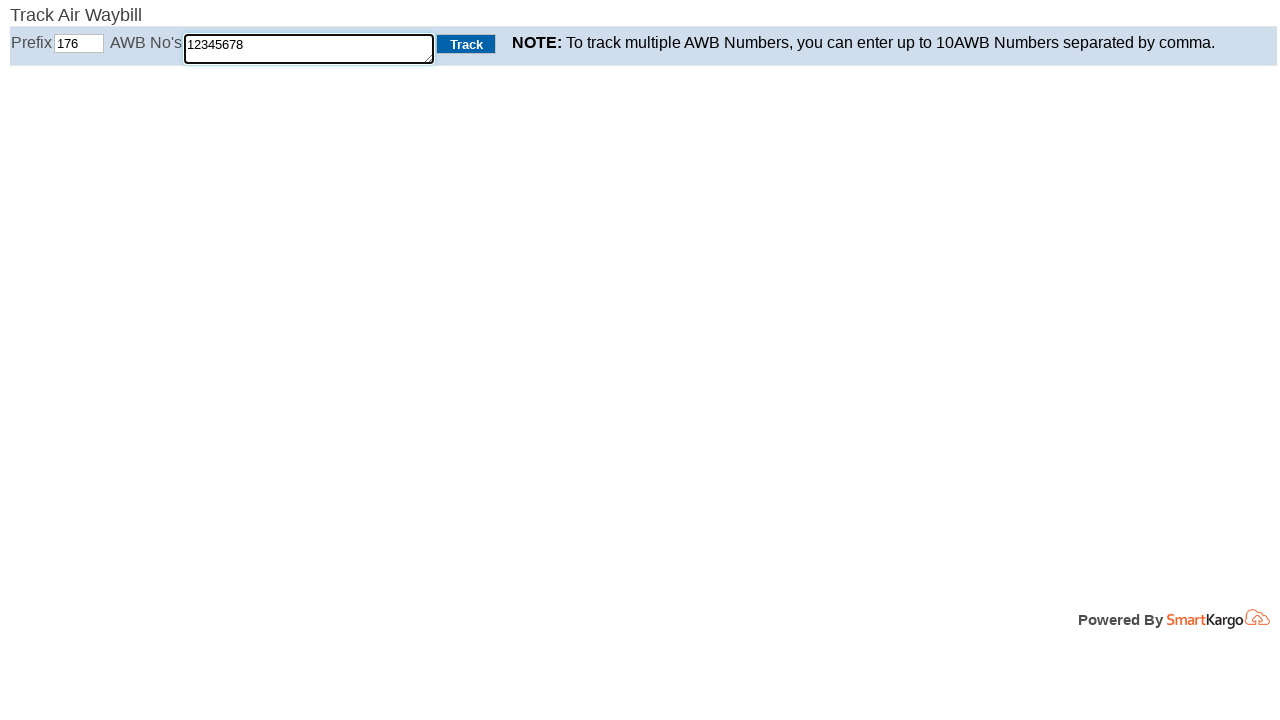

Clicked the GO/Submit button to submit the tracking form at (466, 44) on xpath=//*[@id='ButtonGO']
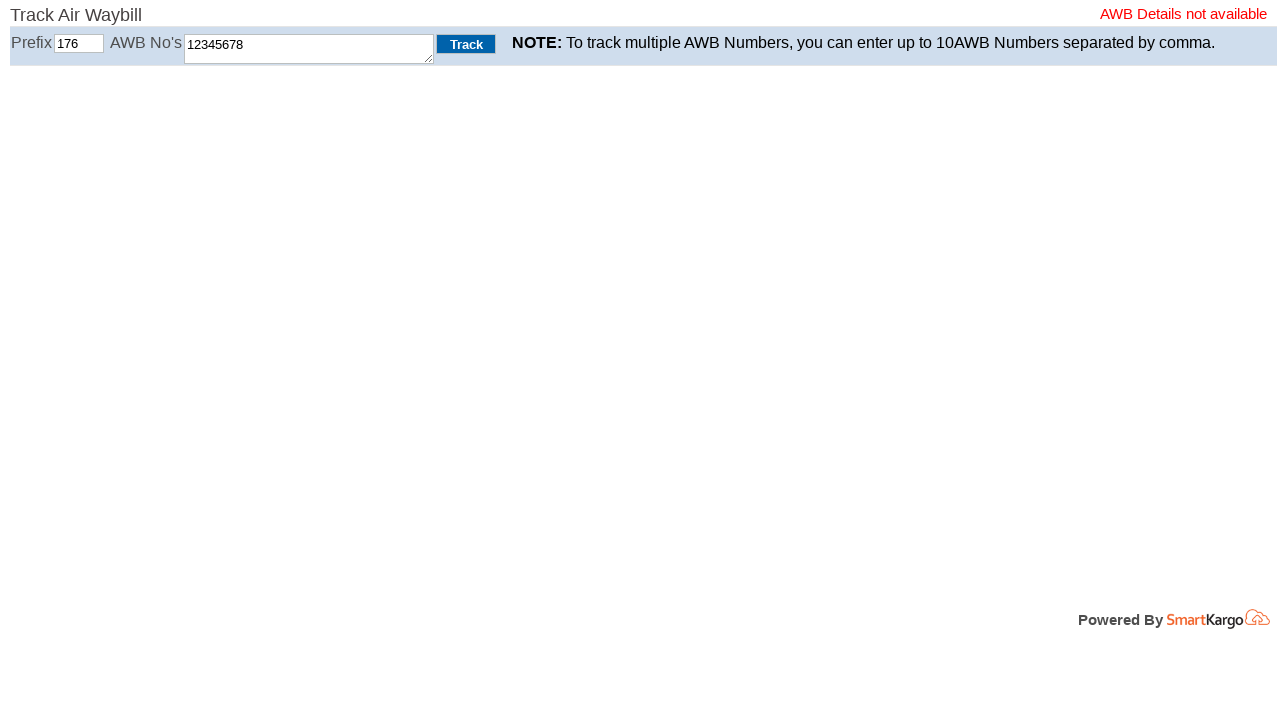

Tracking results loaded successfully
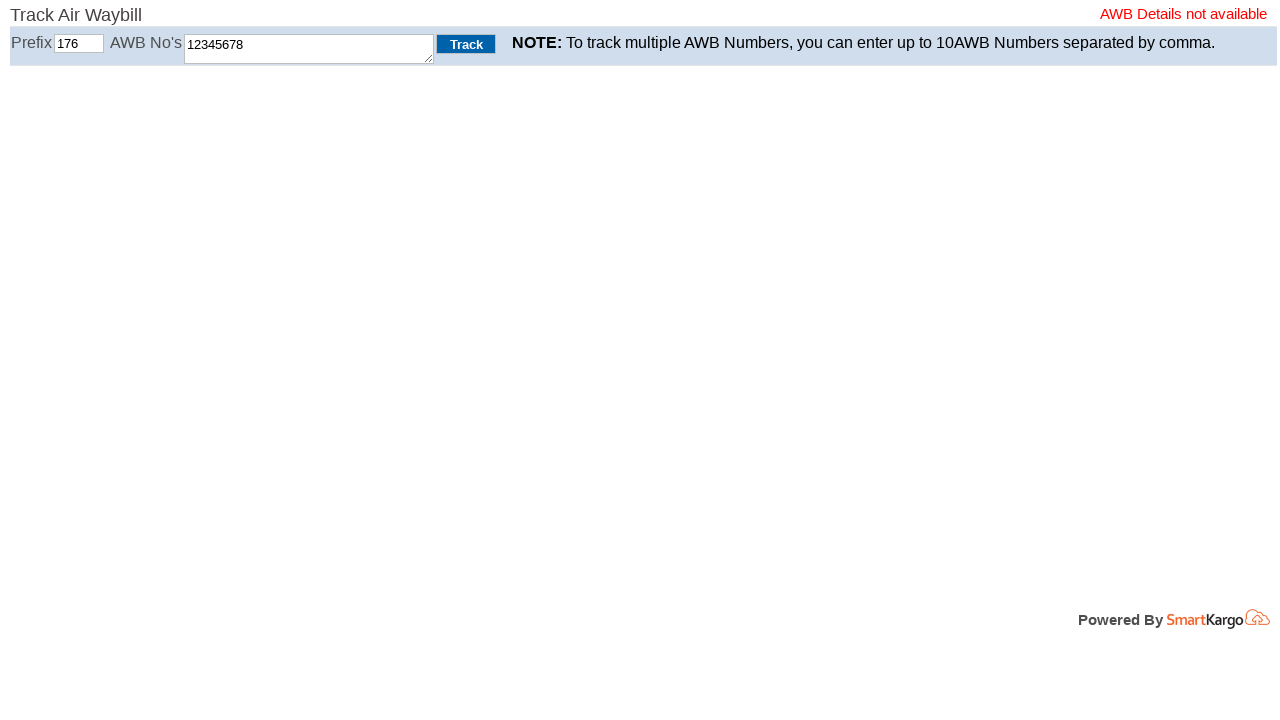

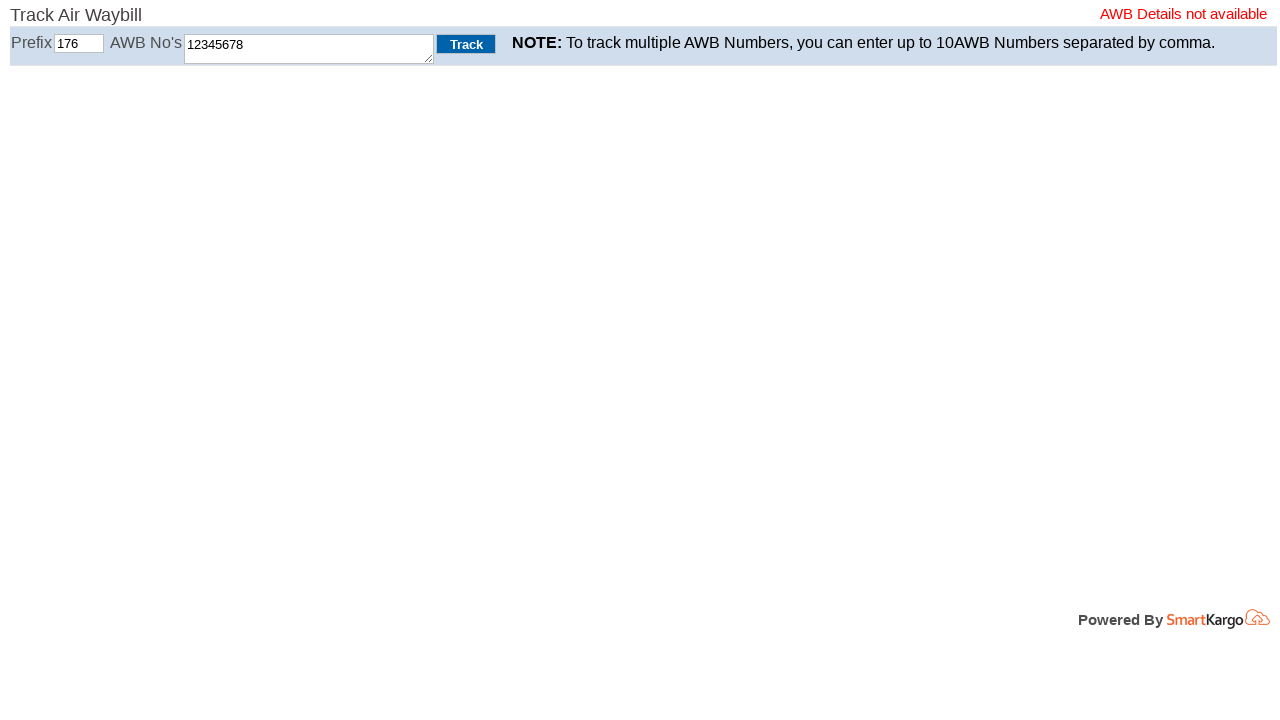